Tests hover functionality by hovering over the first avatar image and verifying that the additional user information (caption) becomes visible.

Starting URL: http://the-internet.herokuapp.com/hovers

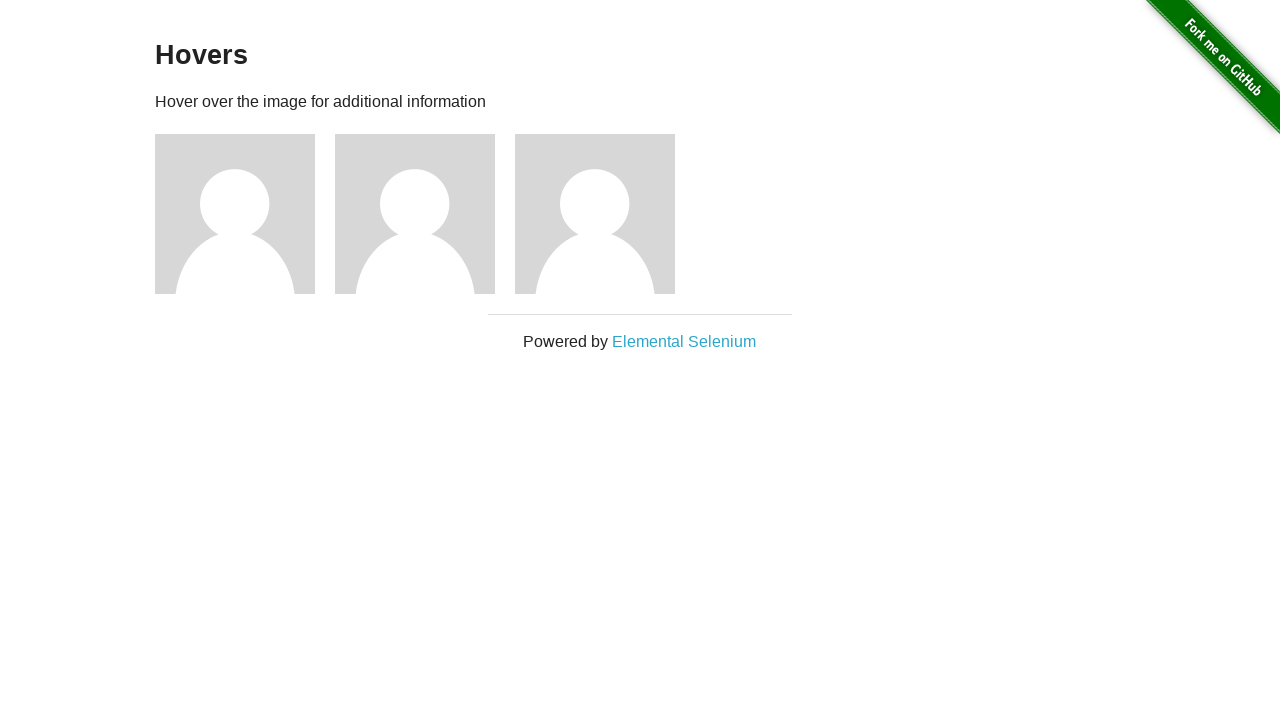

Located the first avatar figure element
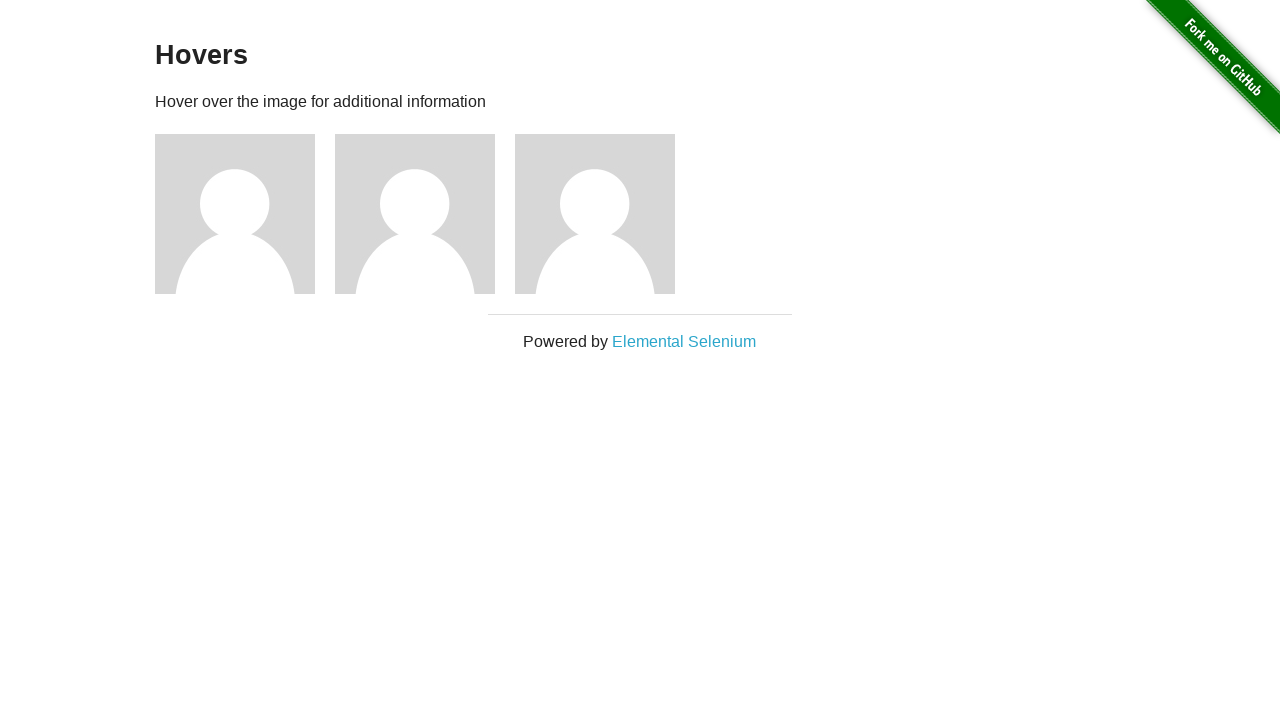

Hovered over the first avatar image at (245, 214) on .figure >> nth=0
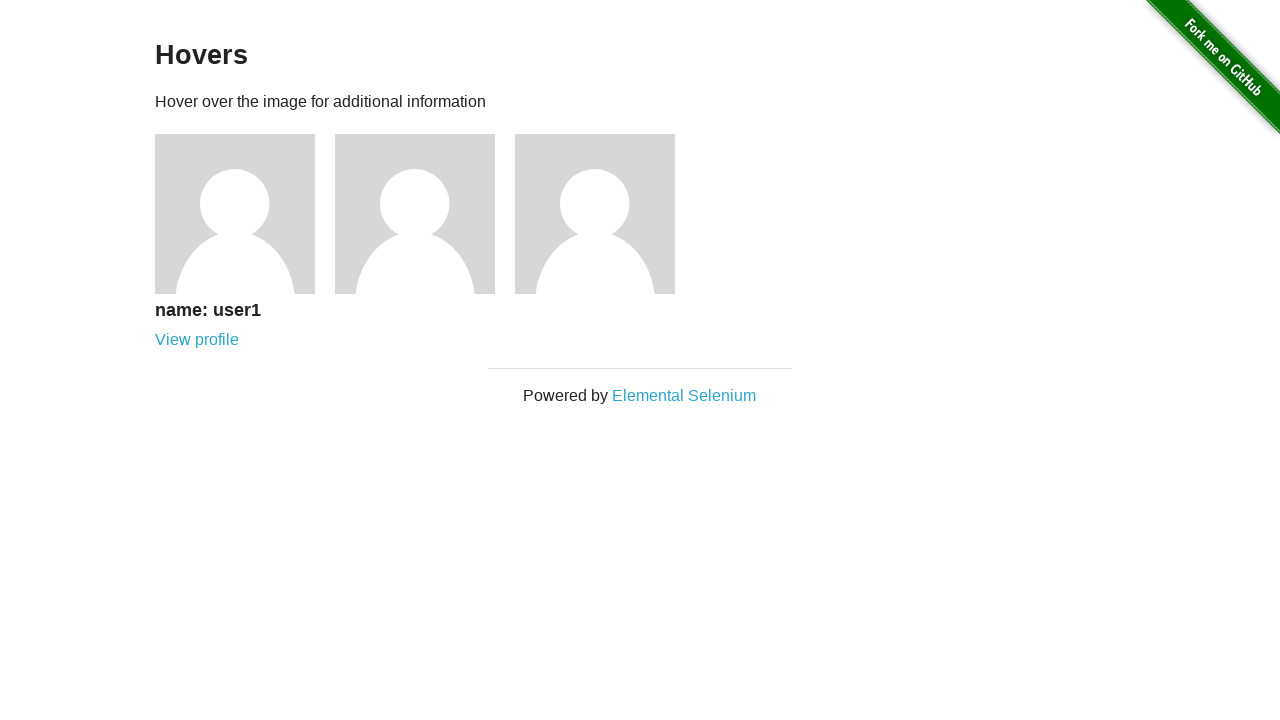

Located the figure caption element
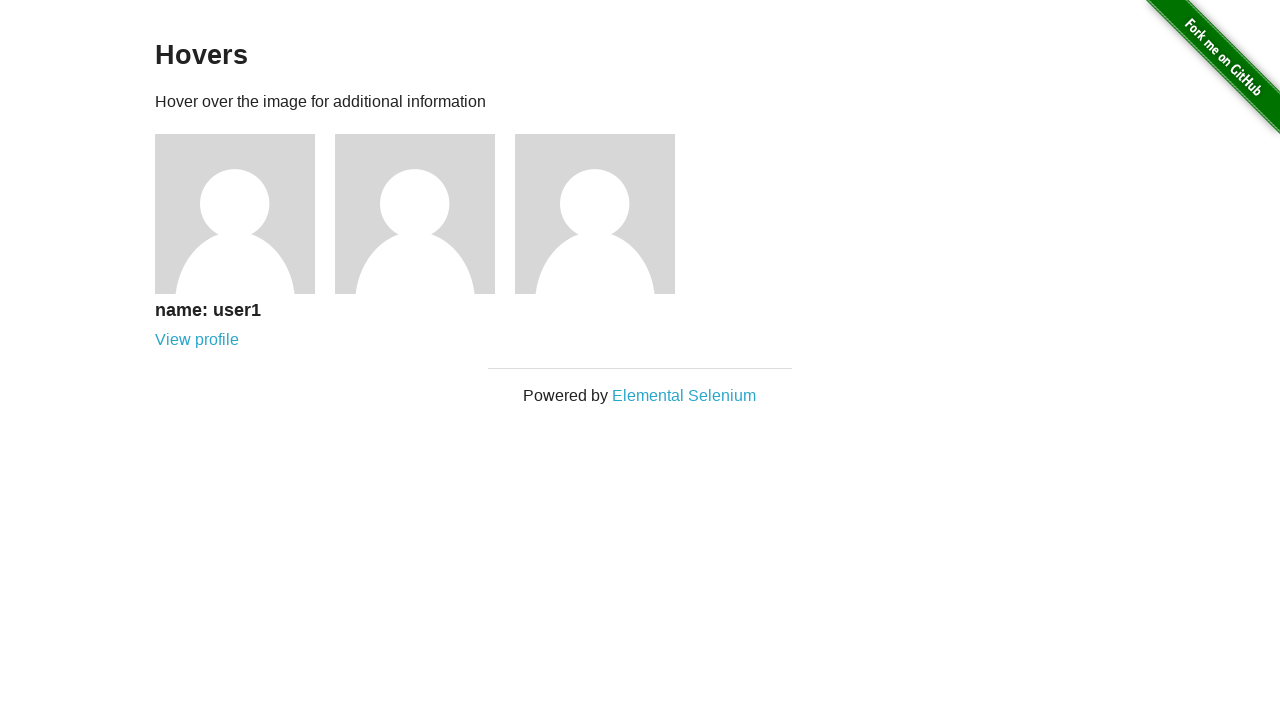

Verified that the user information caption is now visible
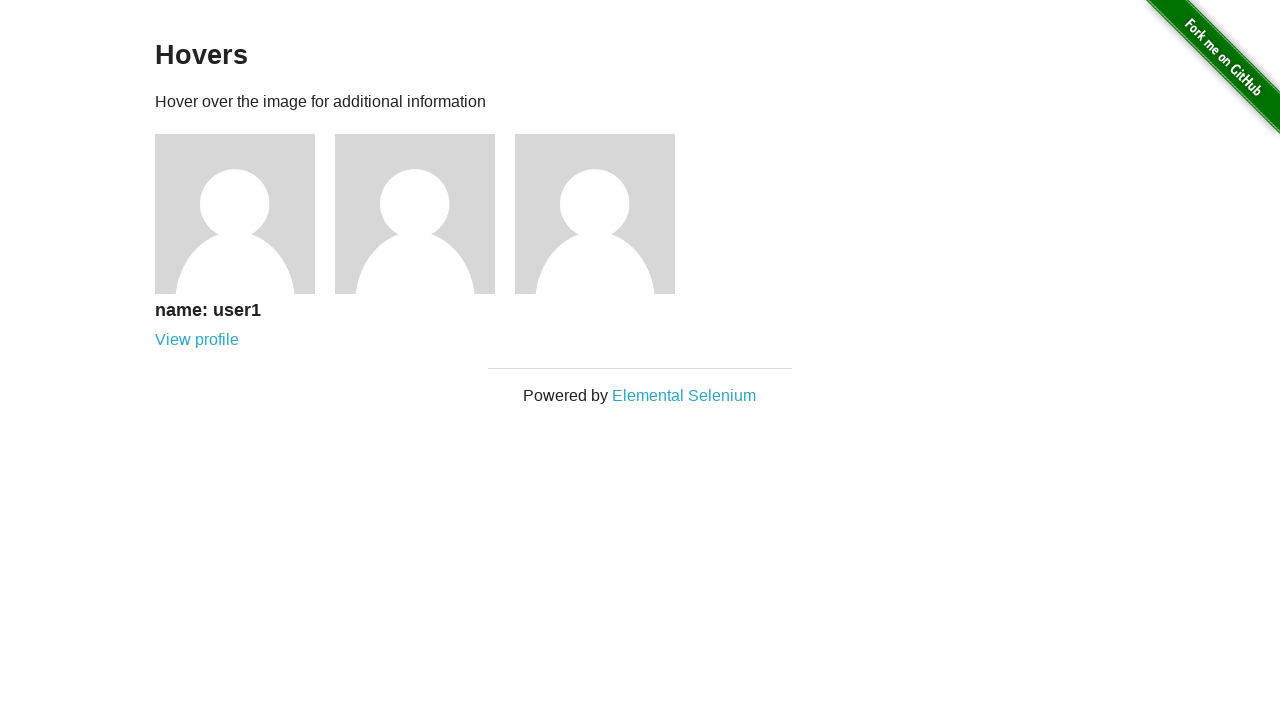

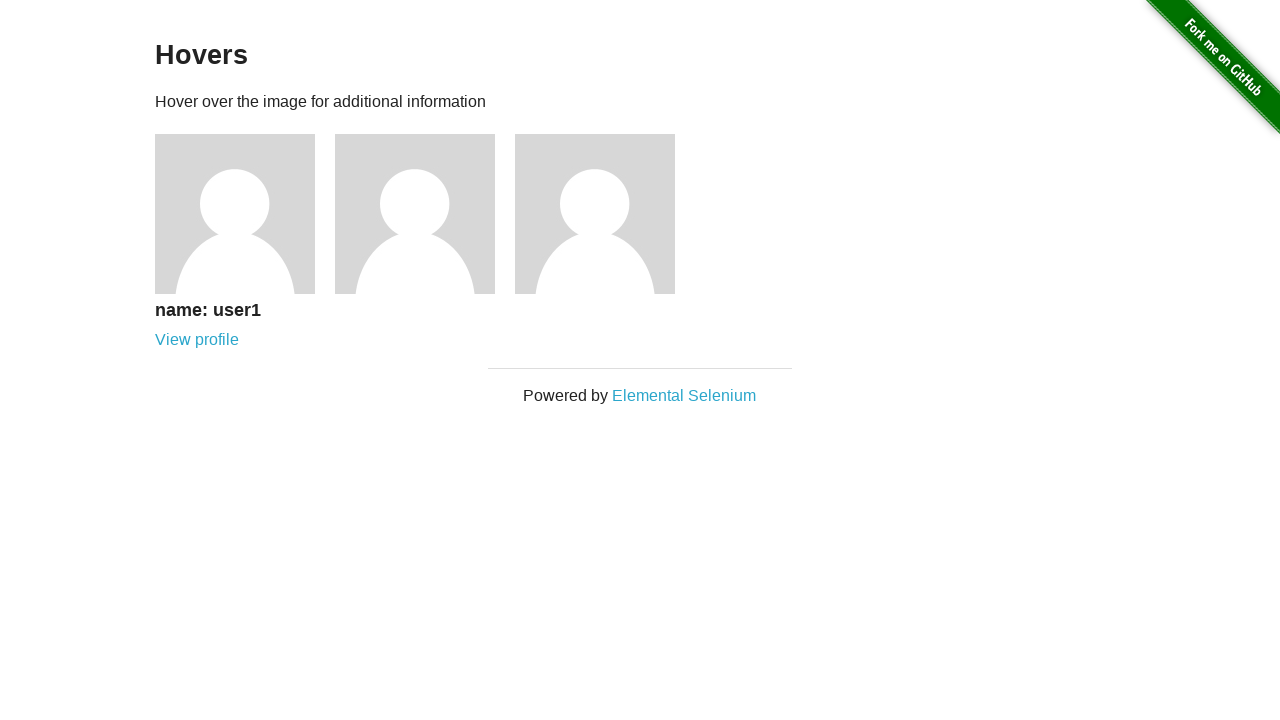